Tests dynamic loading functionality by navigating to the dynamic loading example, clicking Start, waiting for loading to complete, and verifying "Hello World!" is displayed

Starting URL: https://the-internet.herokuapp.com/

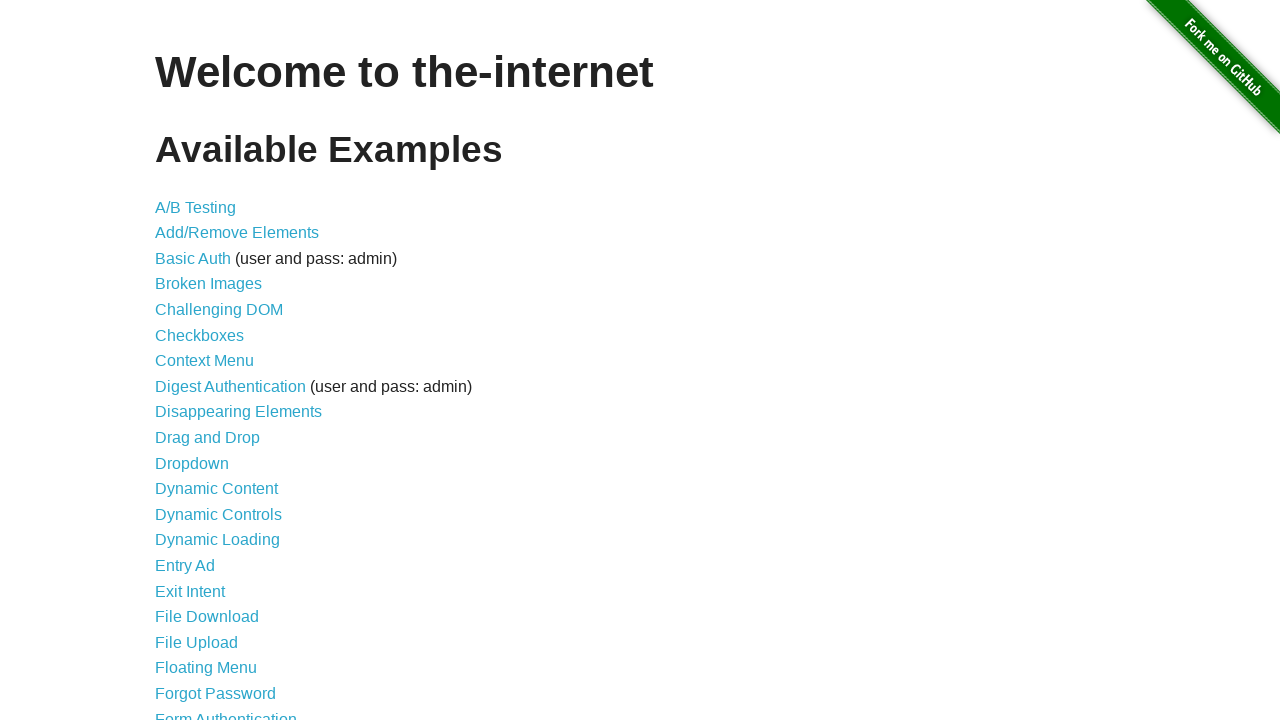

Clicked on Dynamic Loading link at (218, 540) on a[href='/dynamic_loading']
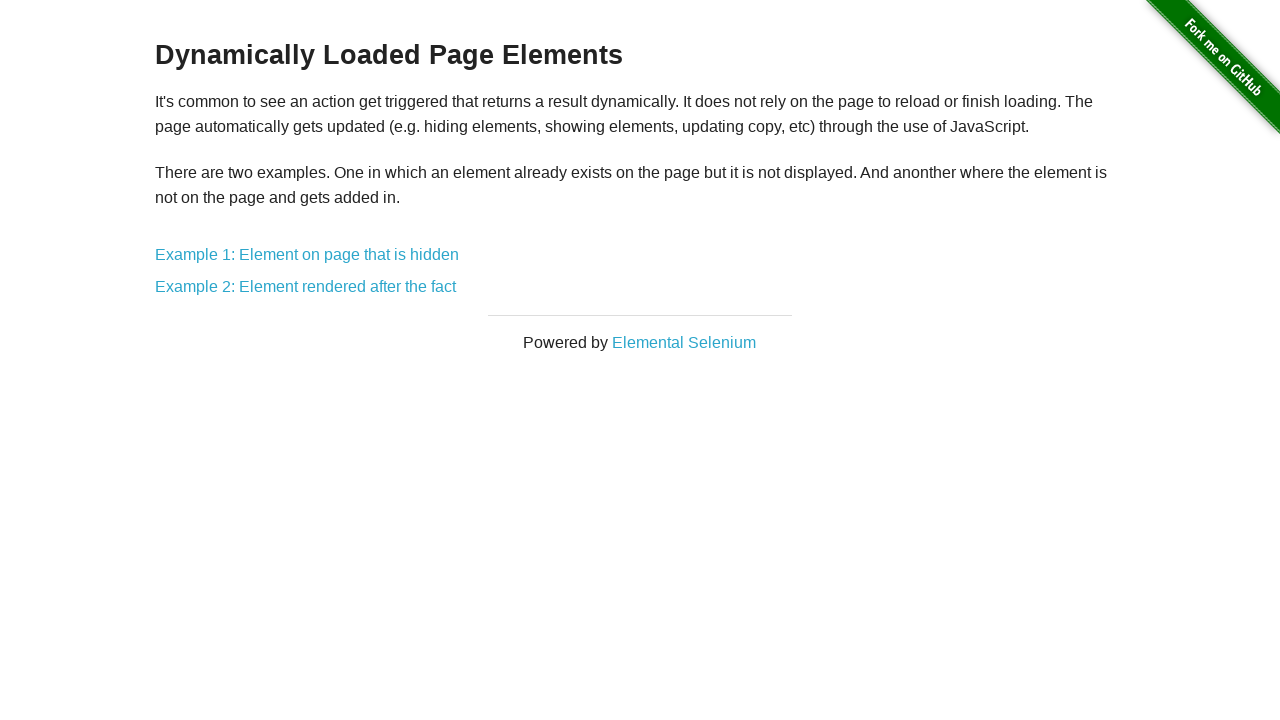

Clicked on Example 2 link at (306, 287) on a[href='/dynamic_loading/2']
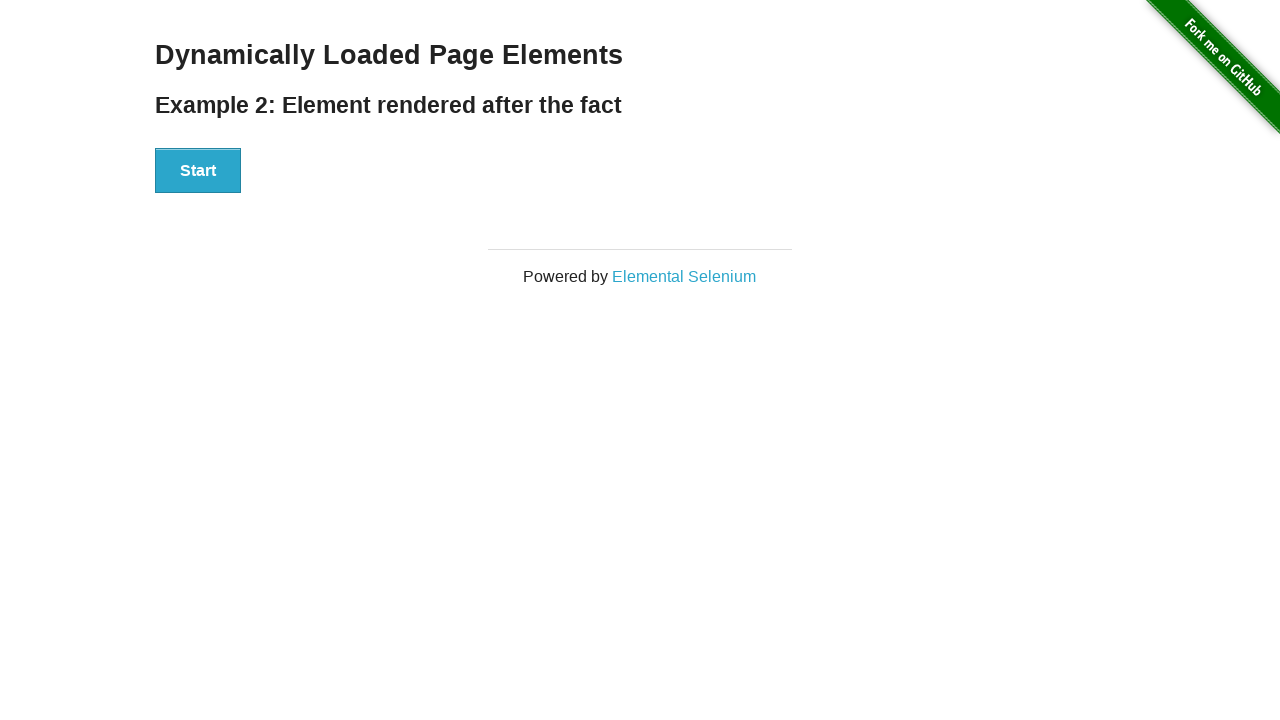

Clicked the Start button to initiate dynamic loading at (198, 171) on #start button
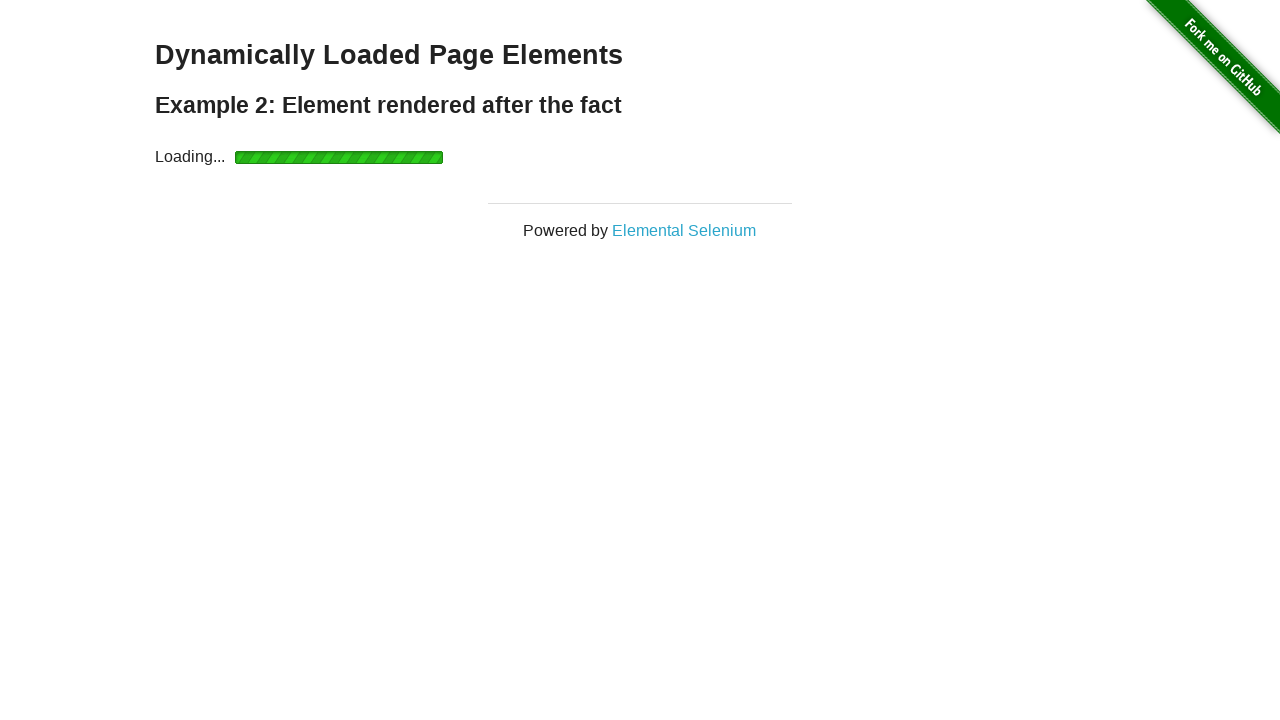

Waited for loading to complete and result text to appear
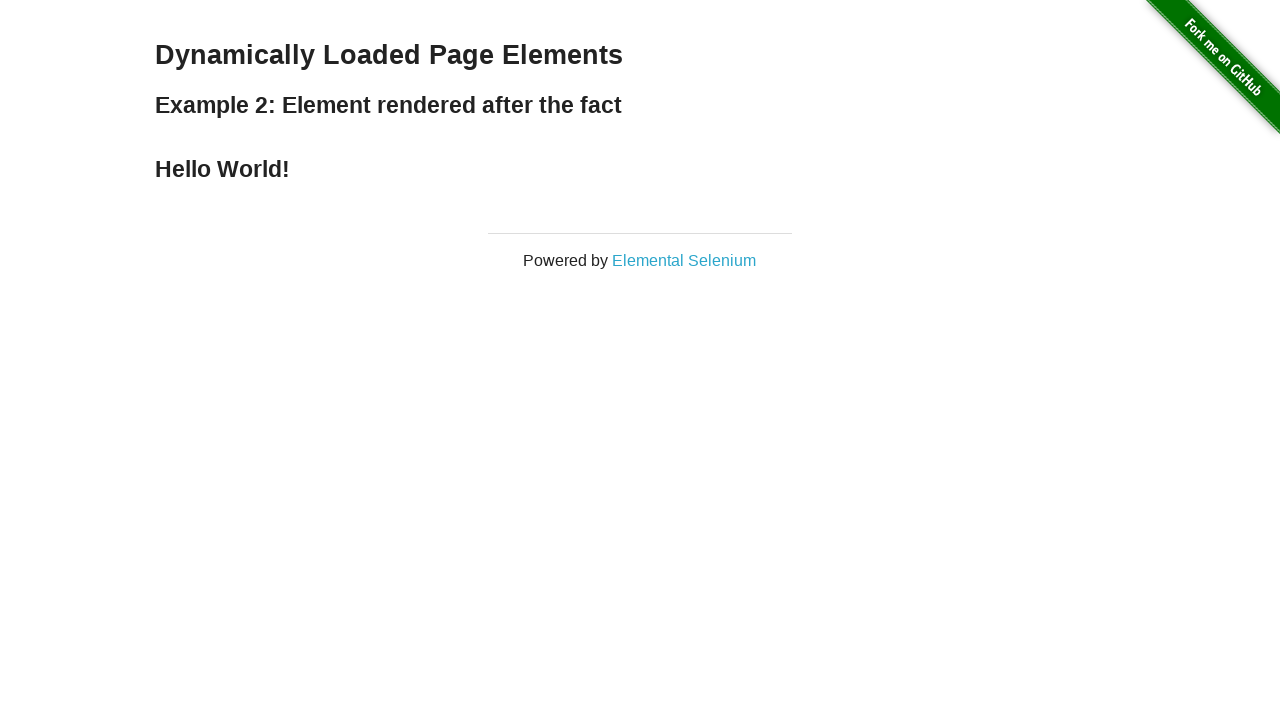

Retrieved result text from #finish h4 element
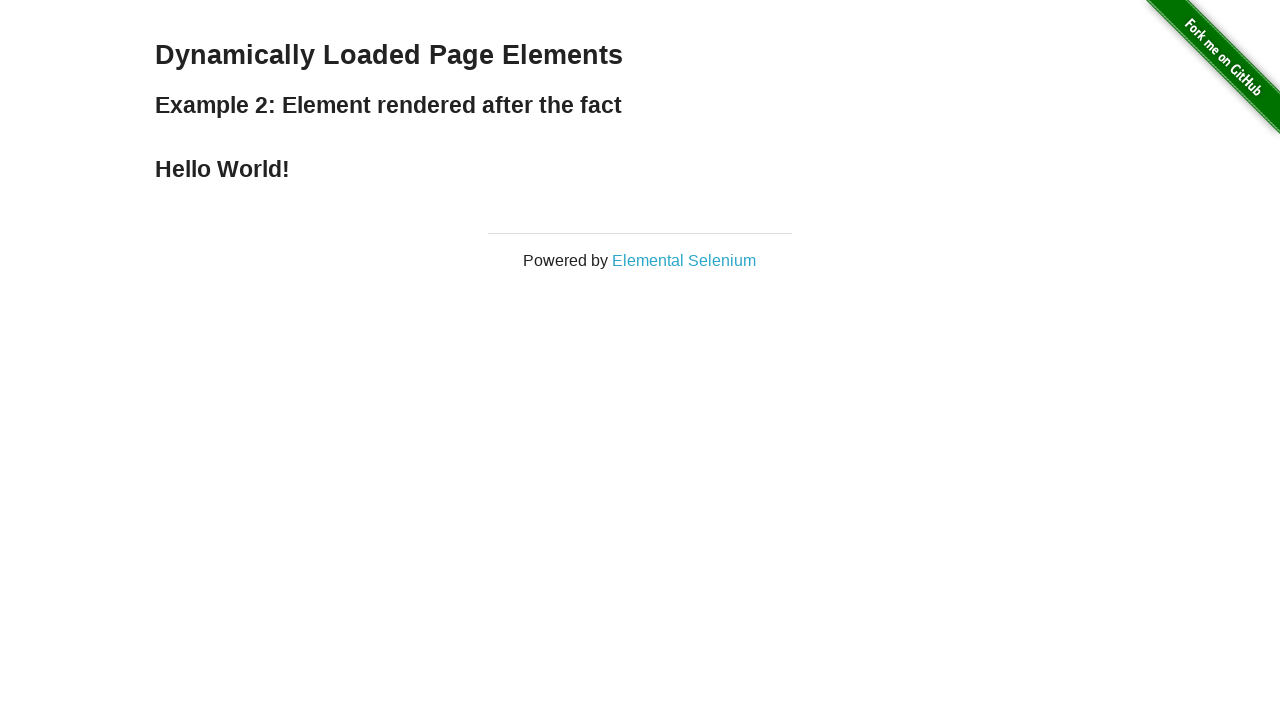

Verified that result text is 'Hello World!'
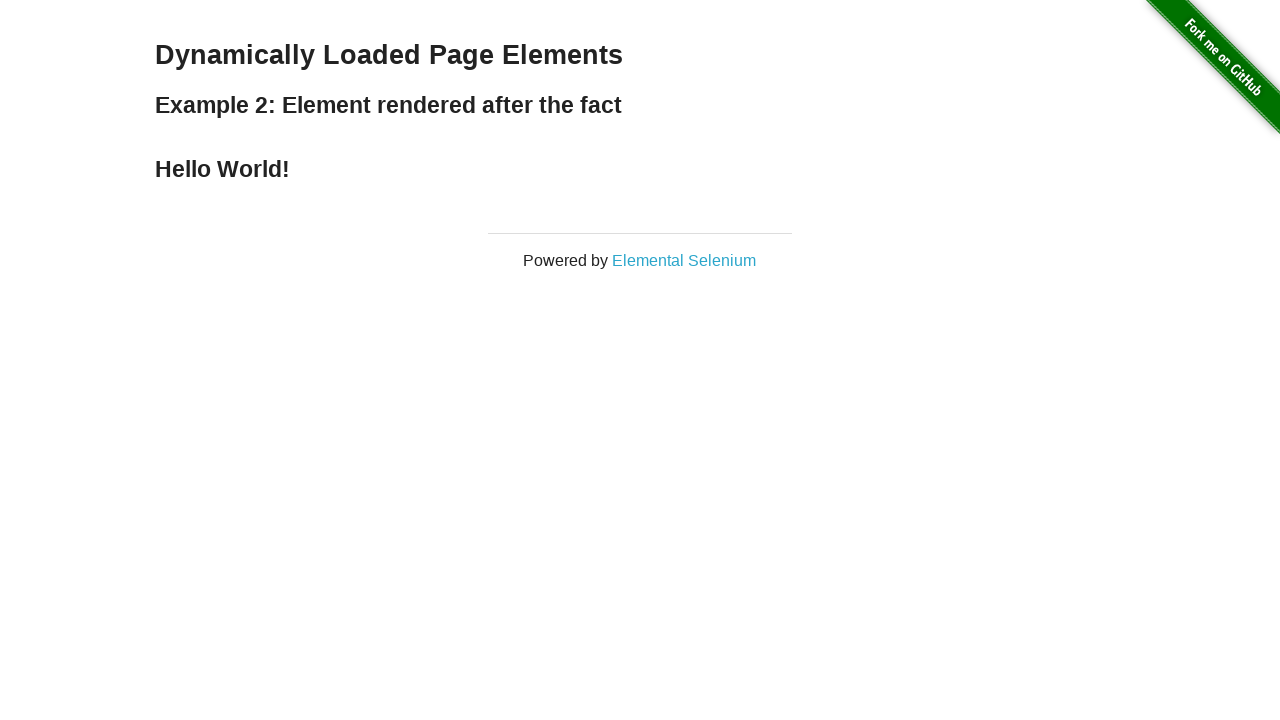

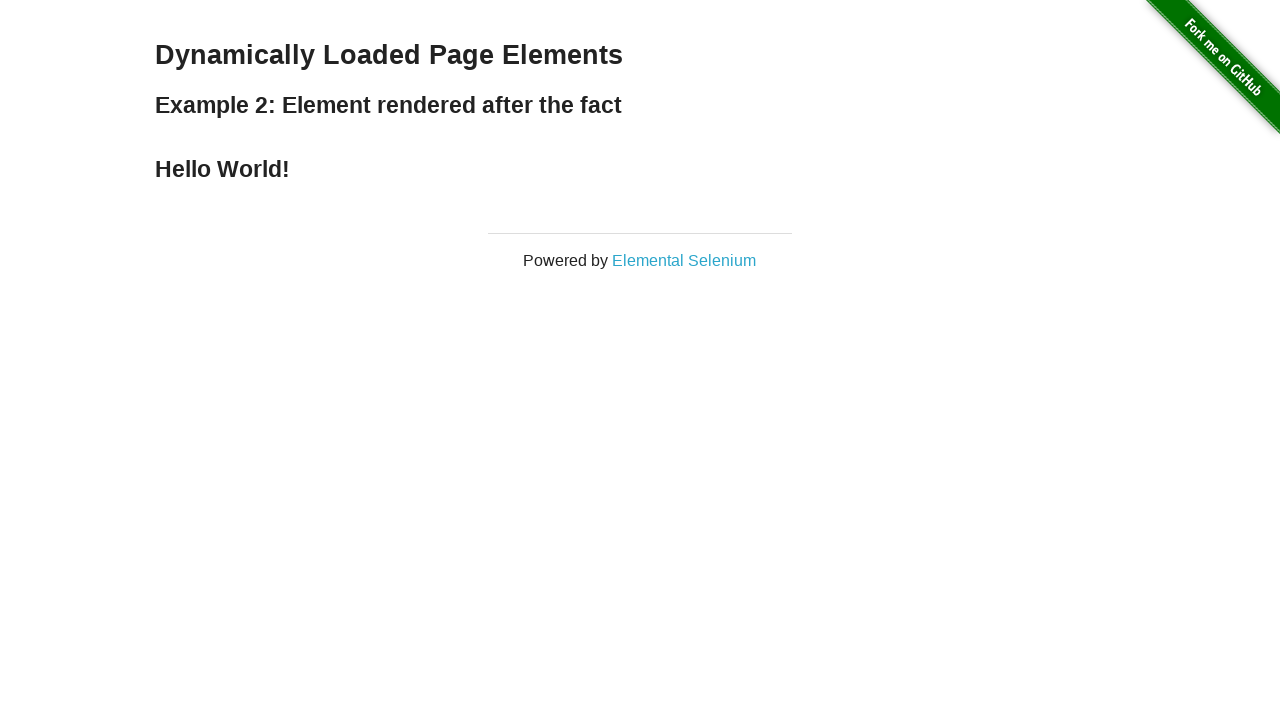